Tests that the currently applied filter link is highlighted with the 'selected' class by clicking through filters.

Starting URL: https://demo.playwright.dev/todomvc

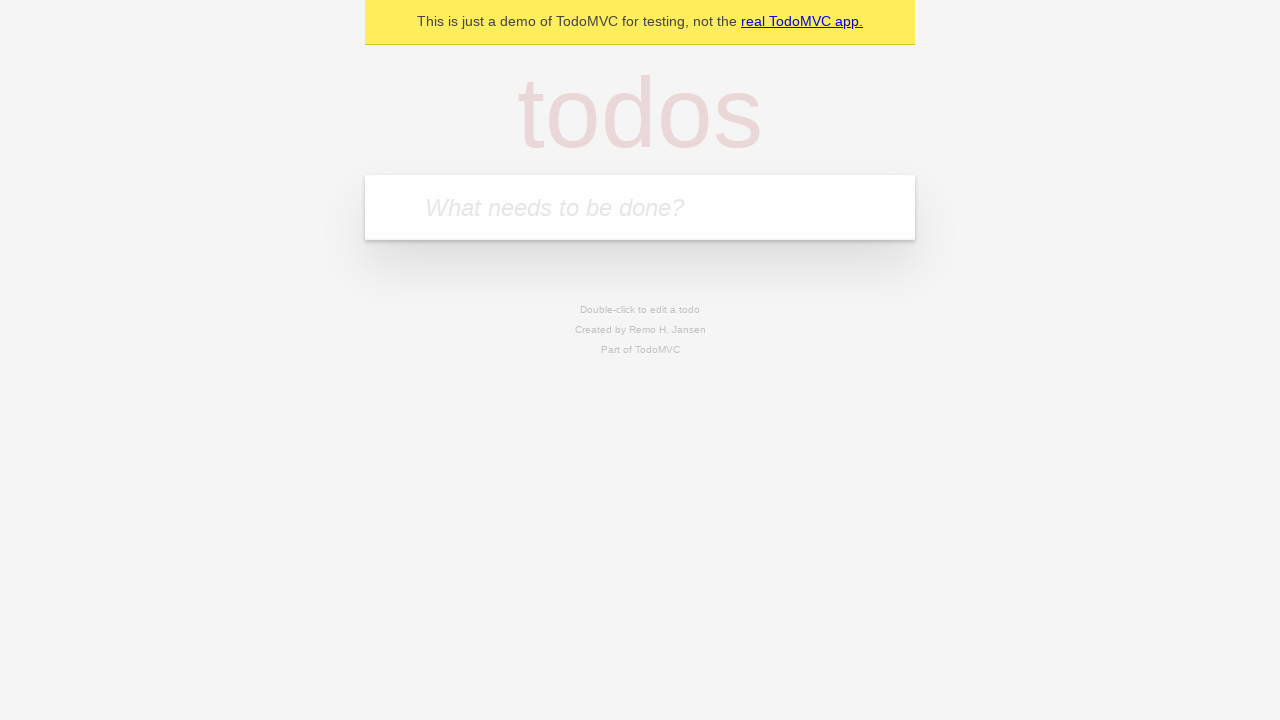

Filled todo input with 'buy some cheese' on internal:attr=[placeholder="What needs to be done?"i]
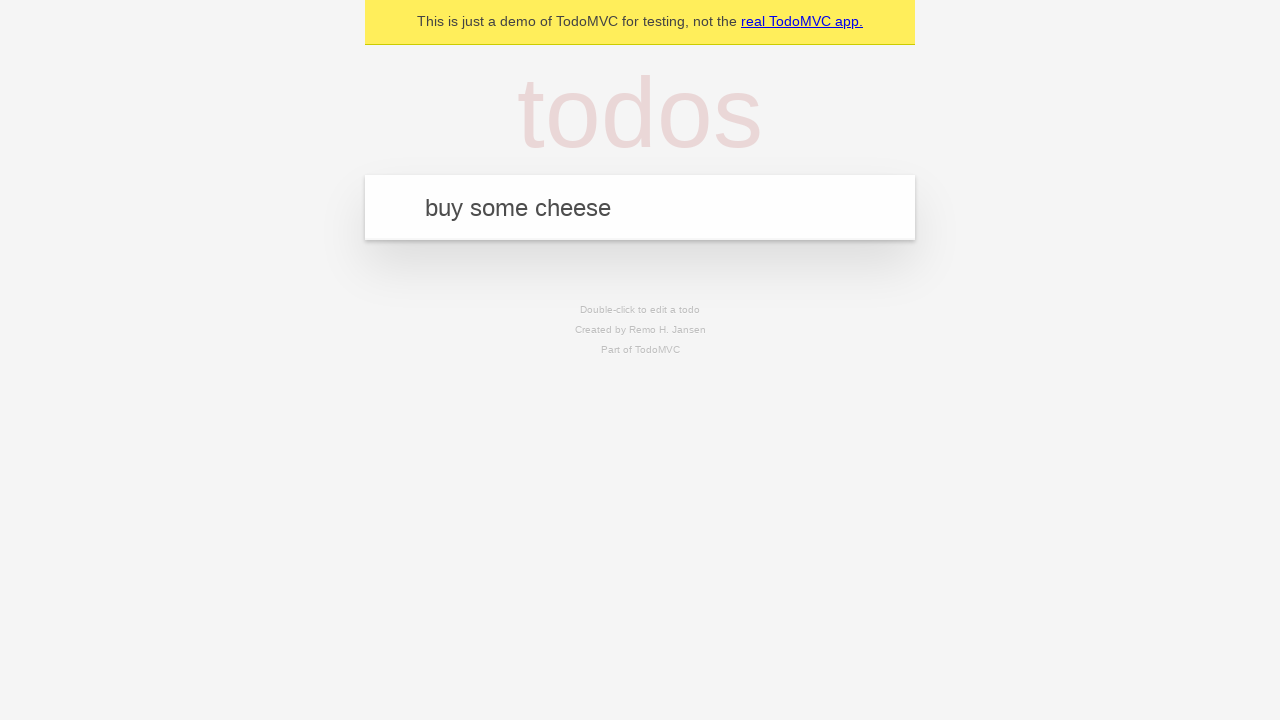

Pressed Enter to create first todo on internal:attr=[placeholder="What needs to be done?"i]
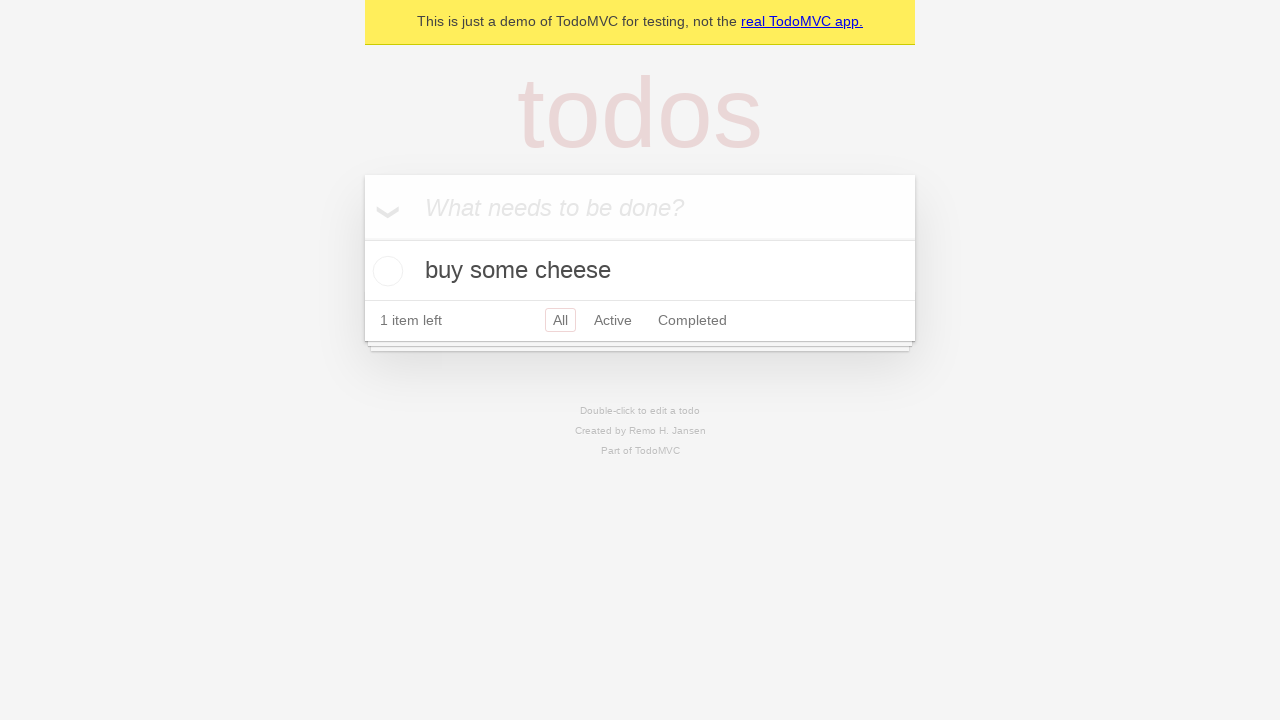

Filled todo input with 'feed the cat' on internal:attr=[placeholder="What needs to be done?"i]
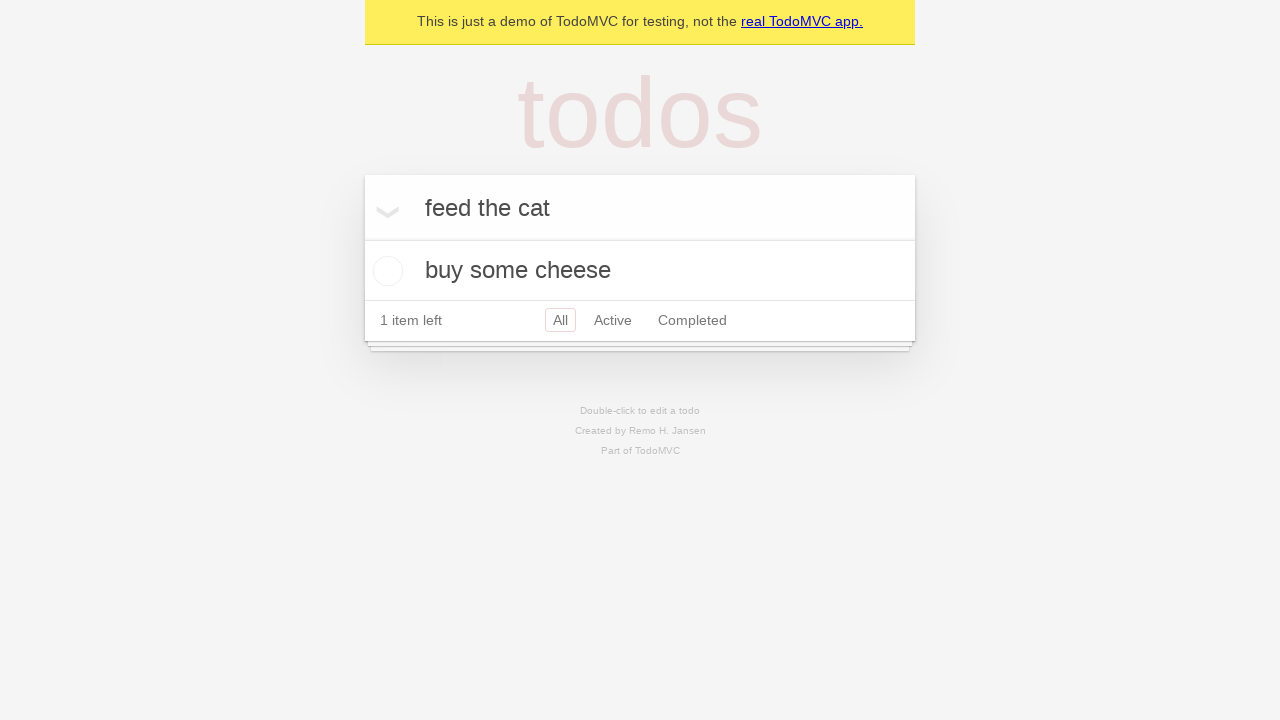

Pressed Enter to create second todo on internal:attr=[placeholder="What needs to be done?"i]
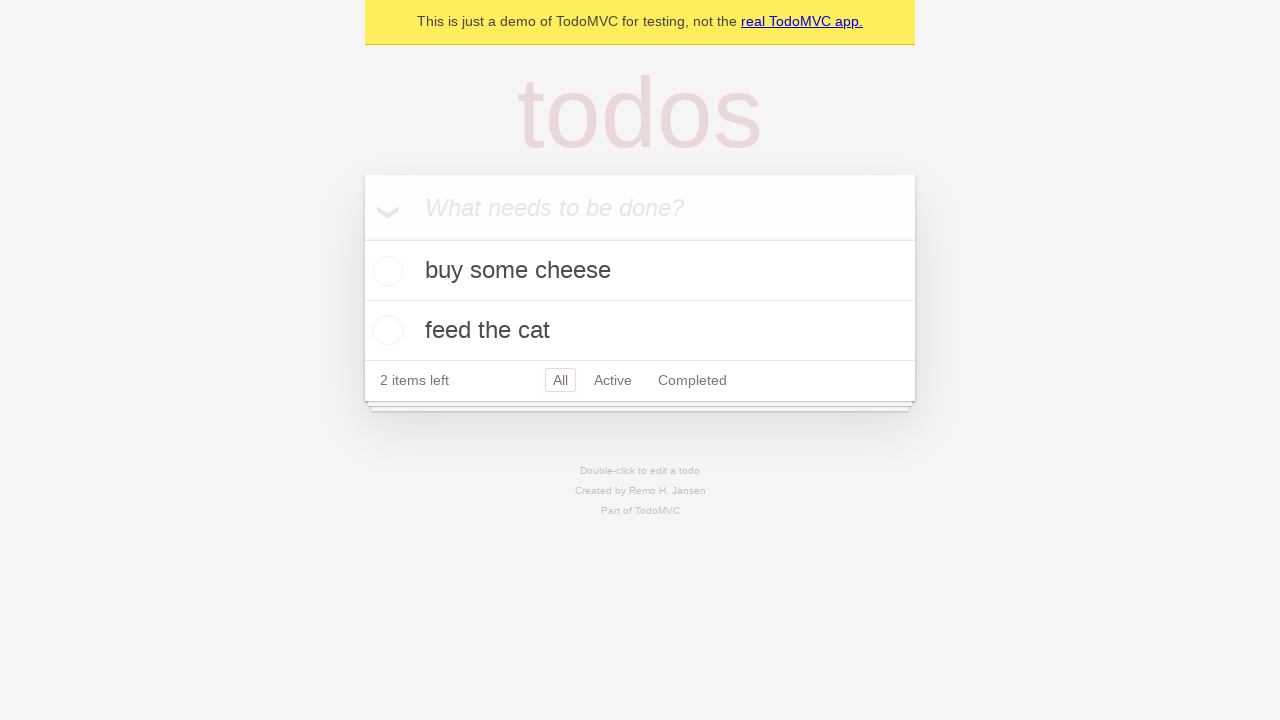

Filled todo input with 'book a doctors appointment' on internal:attr=[placeholder="What needs to be done?"i]
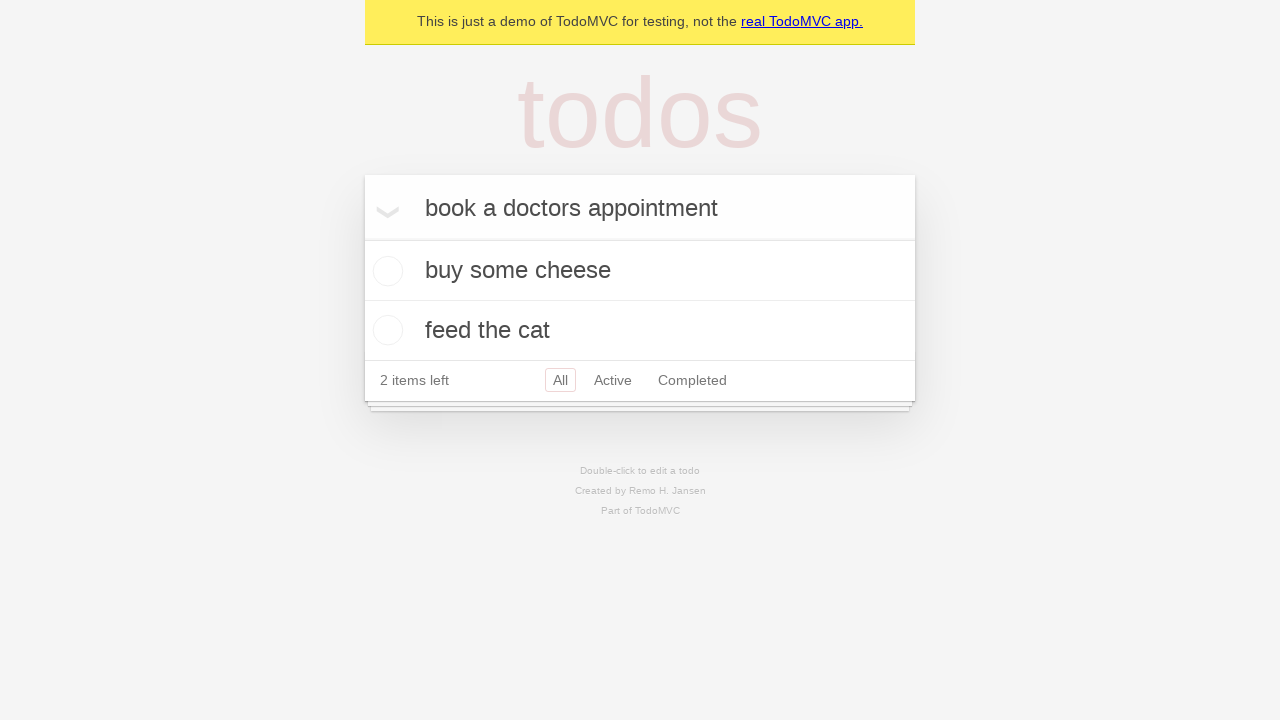

Pressed Enter to create third todo on internal:attr=[placeholder="What needs to be done?"i]
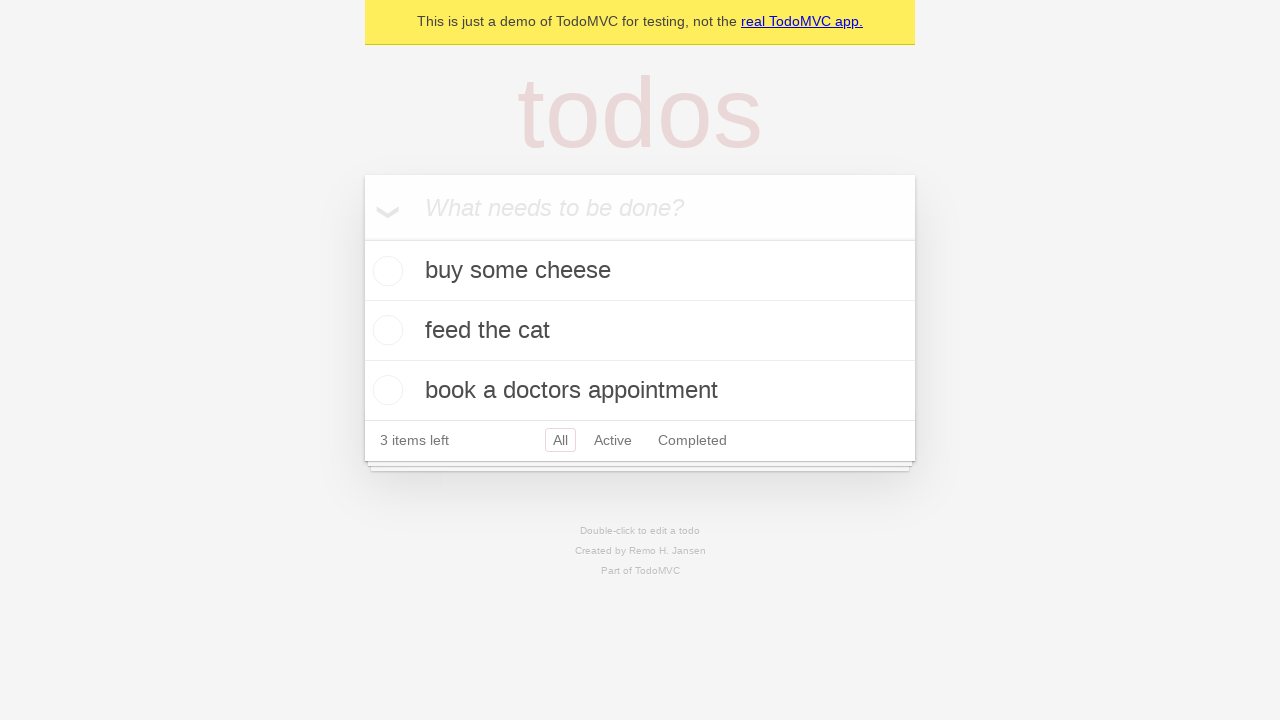

Third todo item appeared on the page
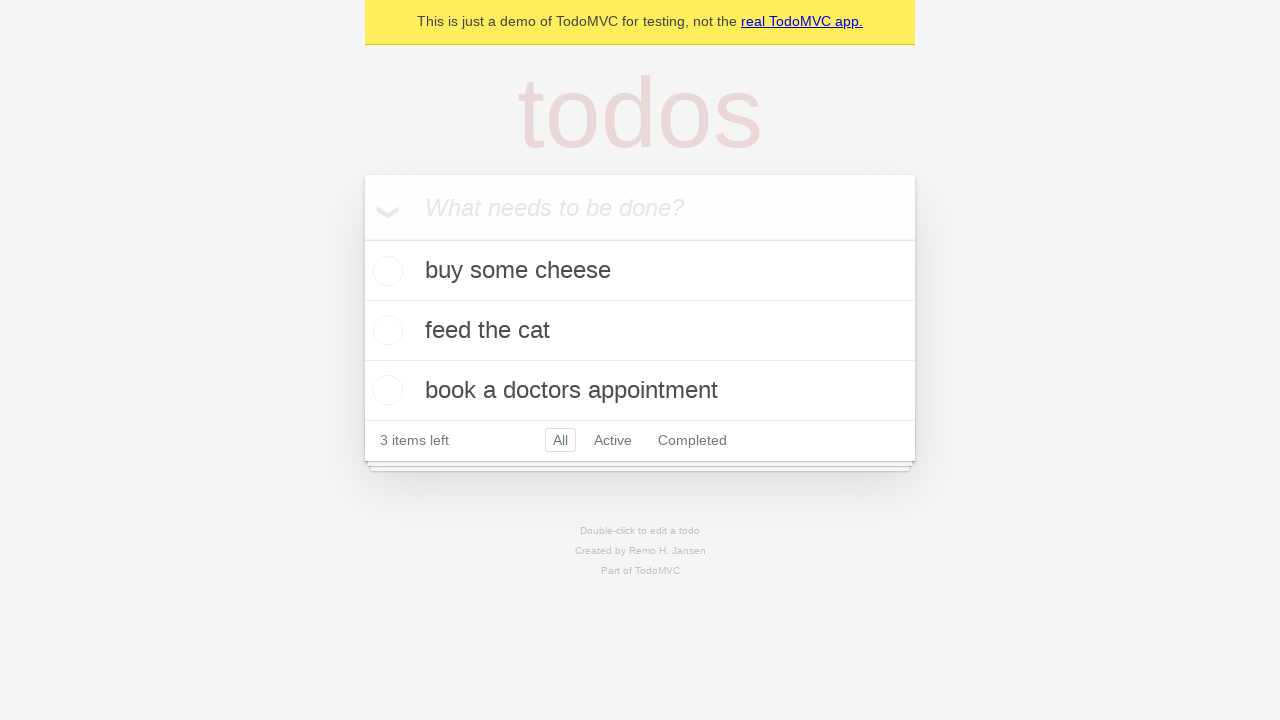

Clicked Active filter link at (613, 440) on internal:role=link[name="Active"i]
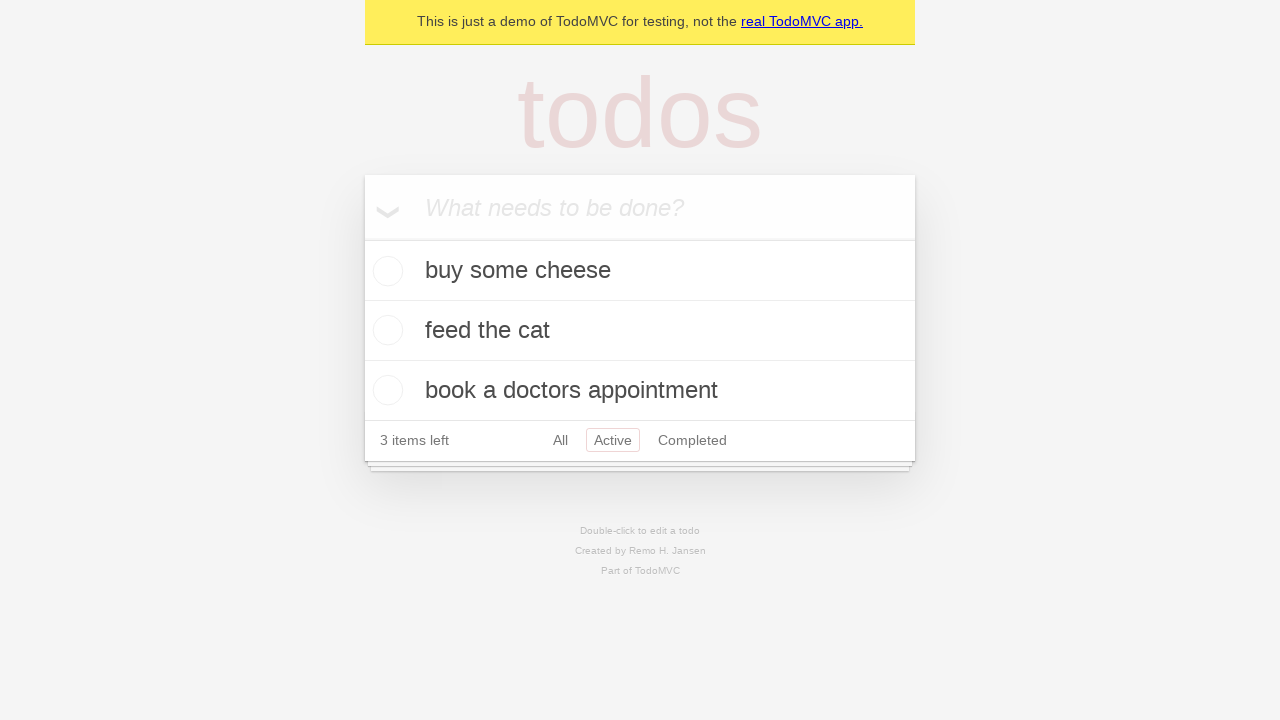

Clicked Completed filter link at (692, 440) on internal:role=link[name="Completed"i]
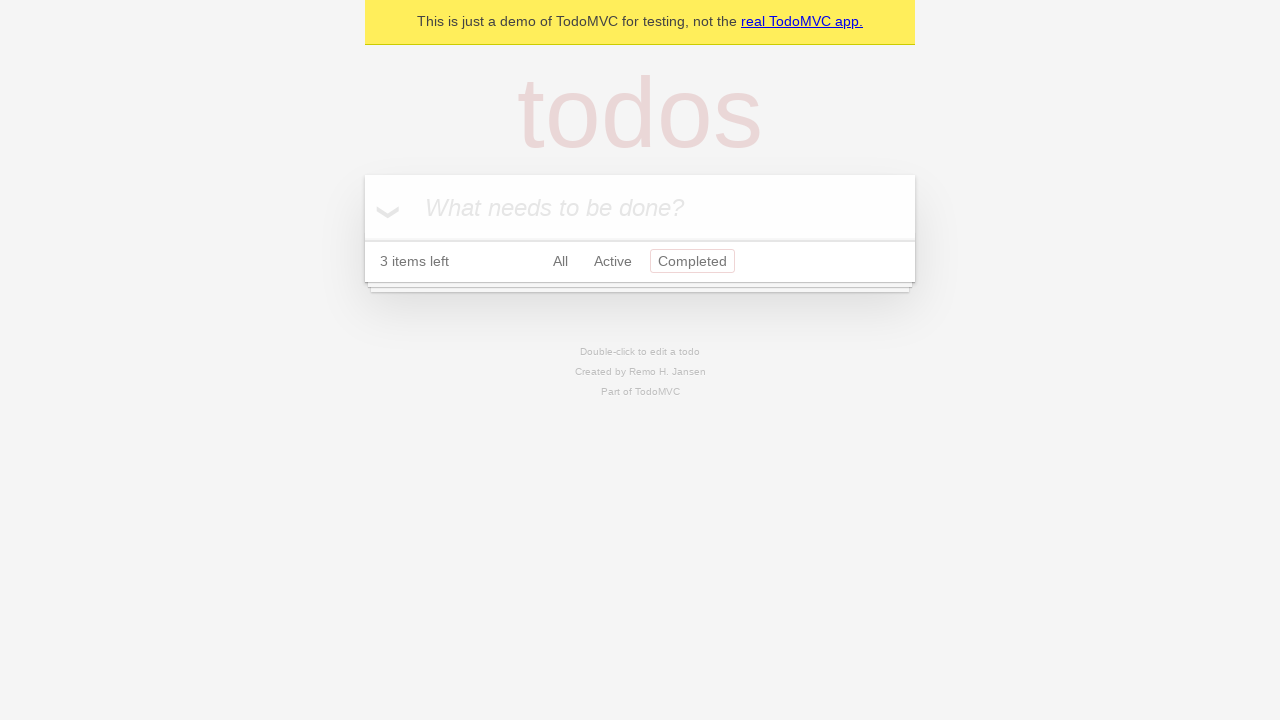

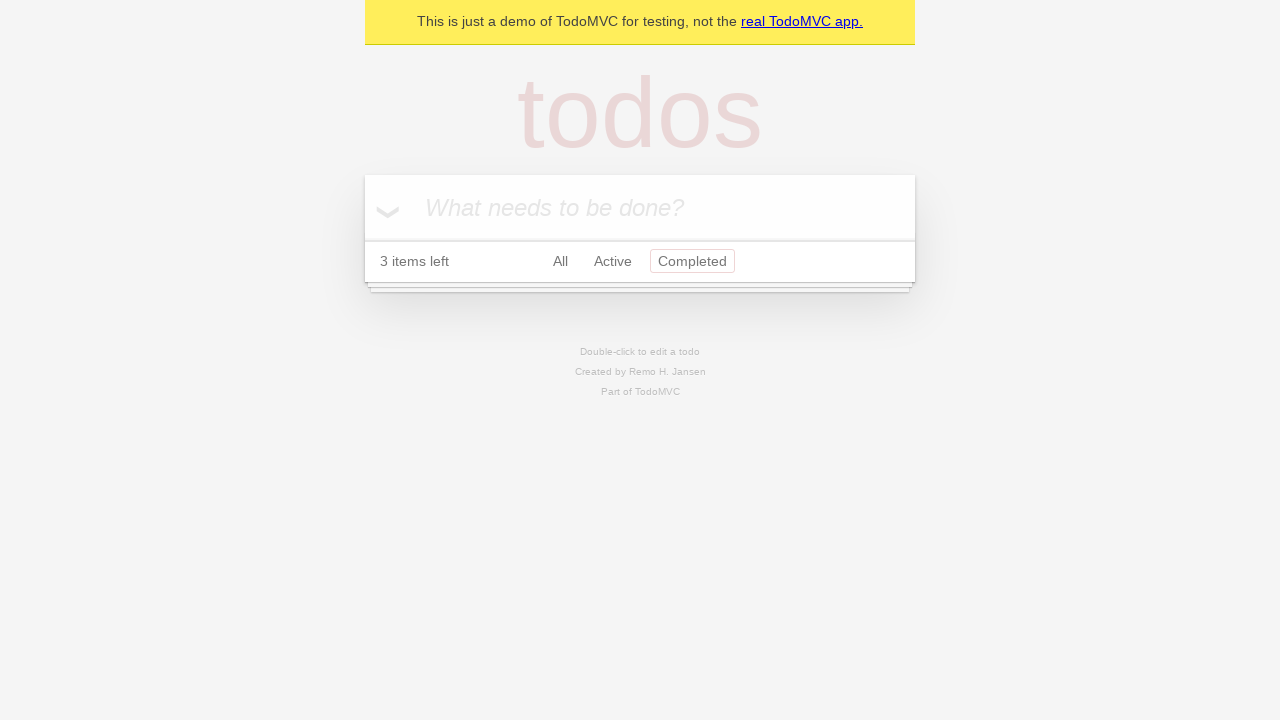